Tests selecting a checkbox in a table row based on a name value, then verifies the checkbox is selected

Starting URL: https://antoniotrindade.com.br/treinoautomacao/localizandovalorestable.html

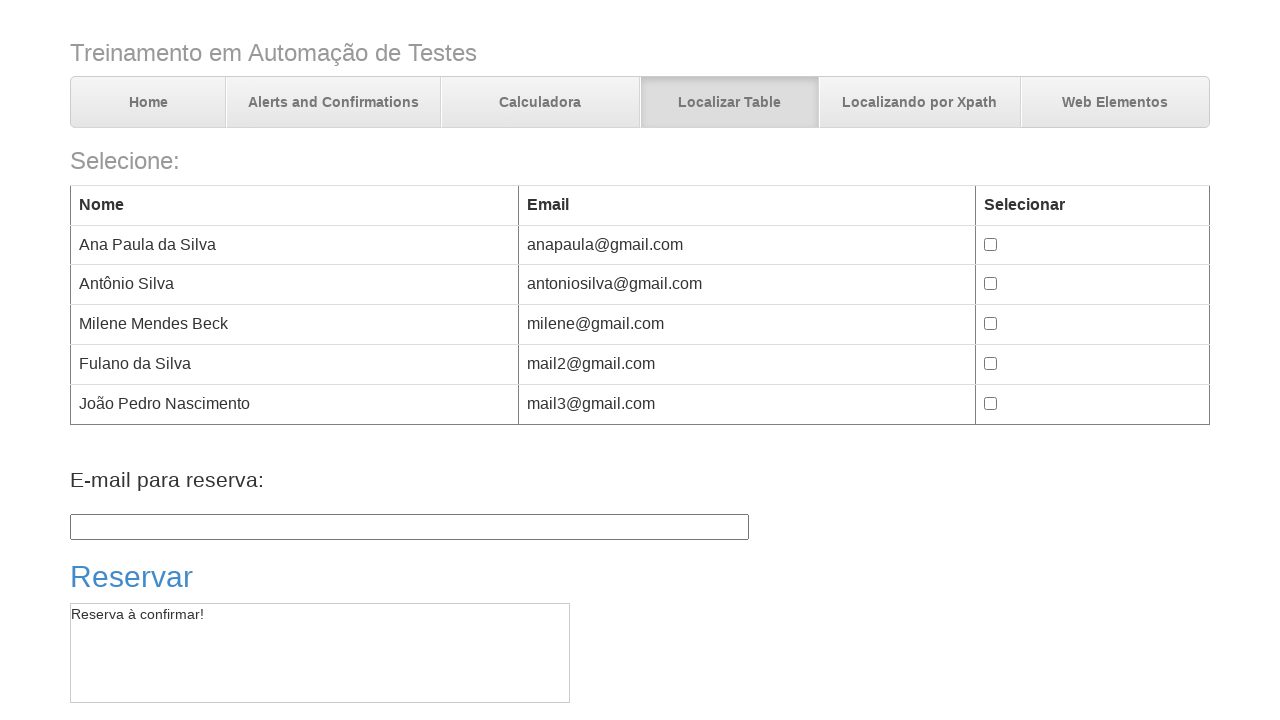

Located checkbox in table row containing 'Mendes Beck'
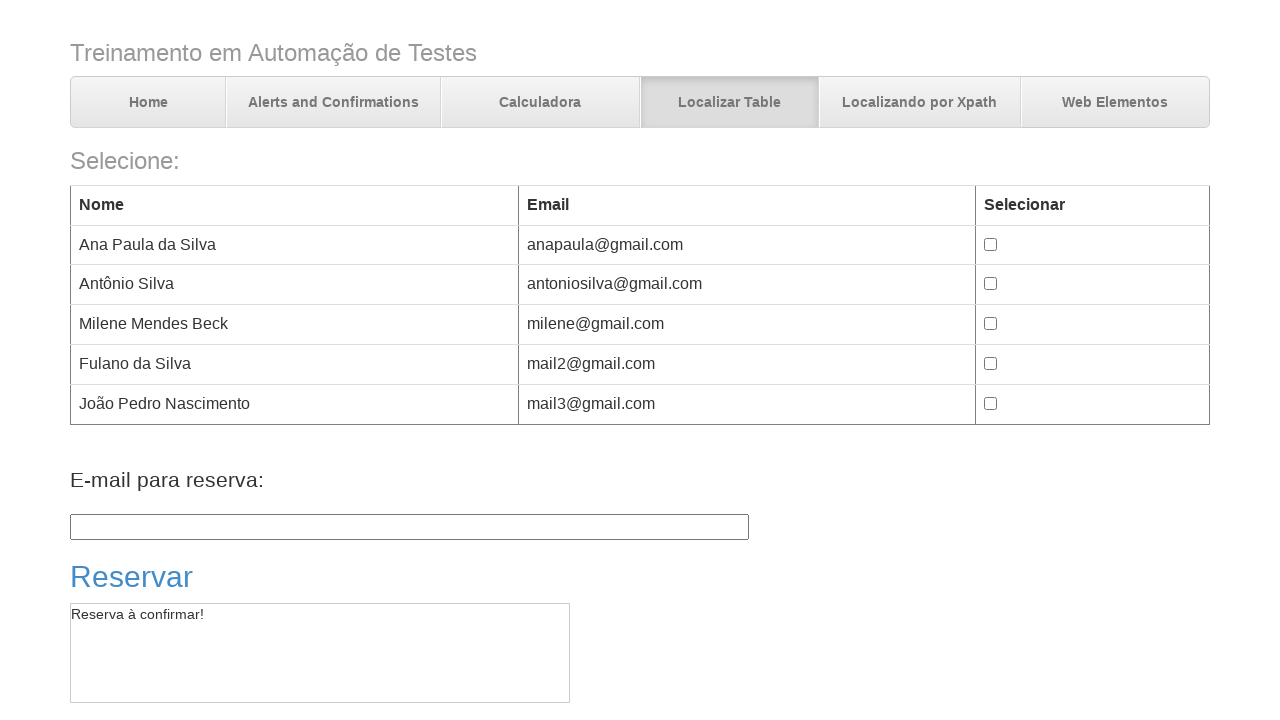

Clicked checkbox for 'Mendes Beck' row at (991, 324) on //td[contains(text(),'Mendes Beck')]/../td/input
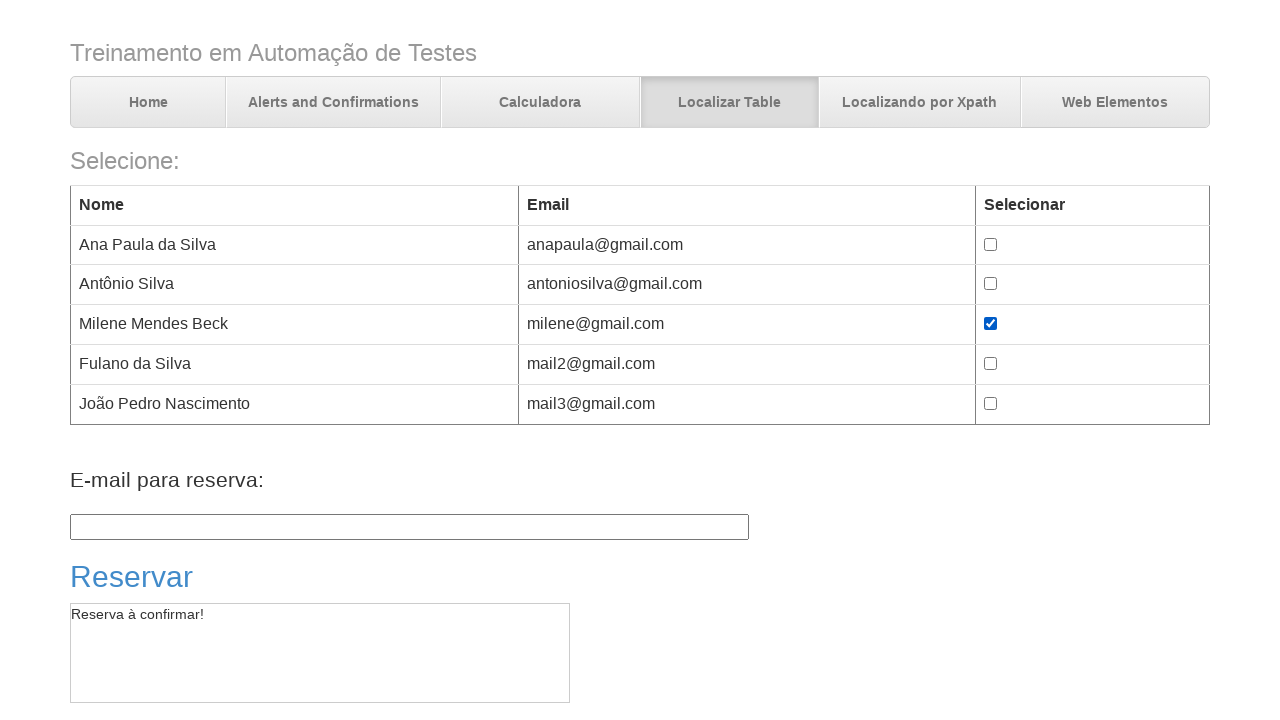

Verified checkbox for 'Mendes Beck' is selected
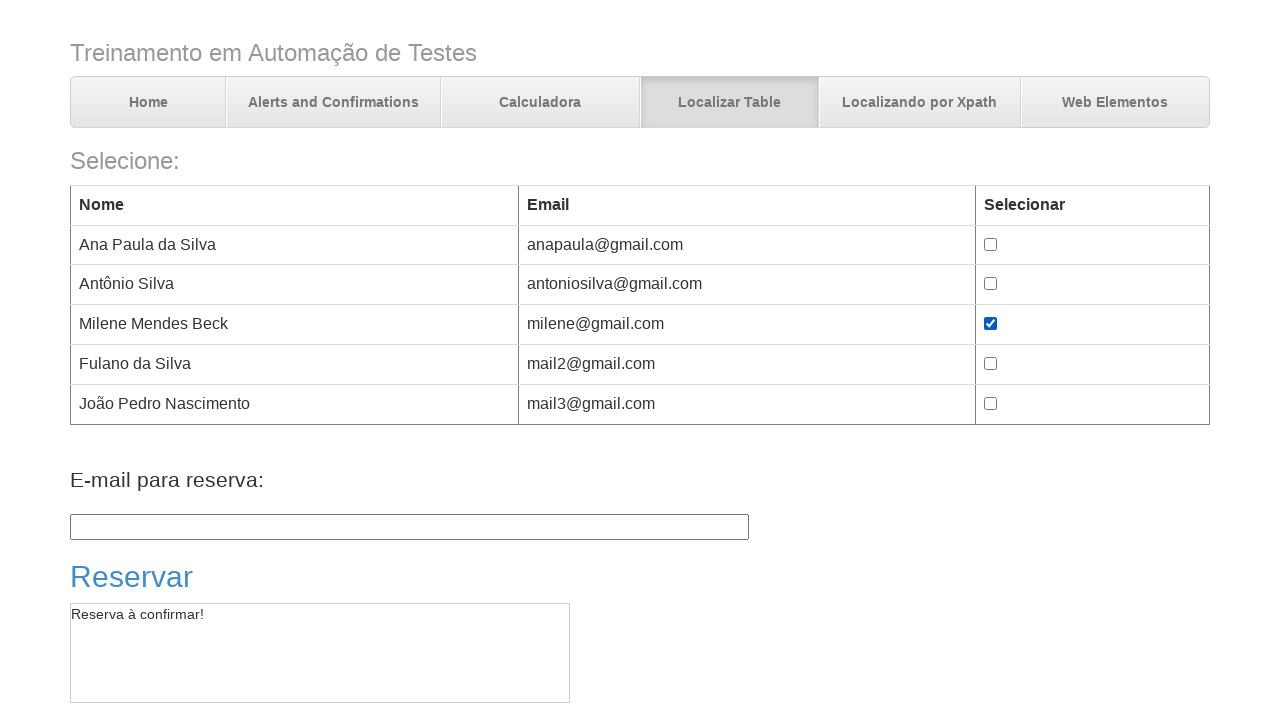

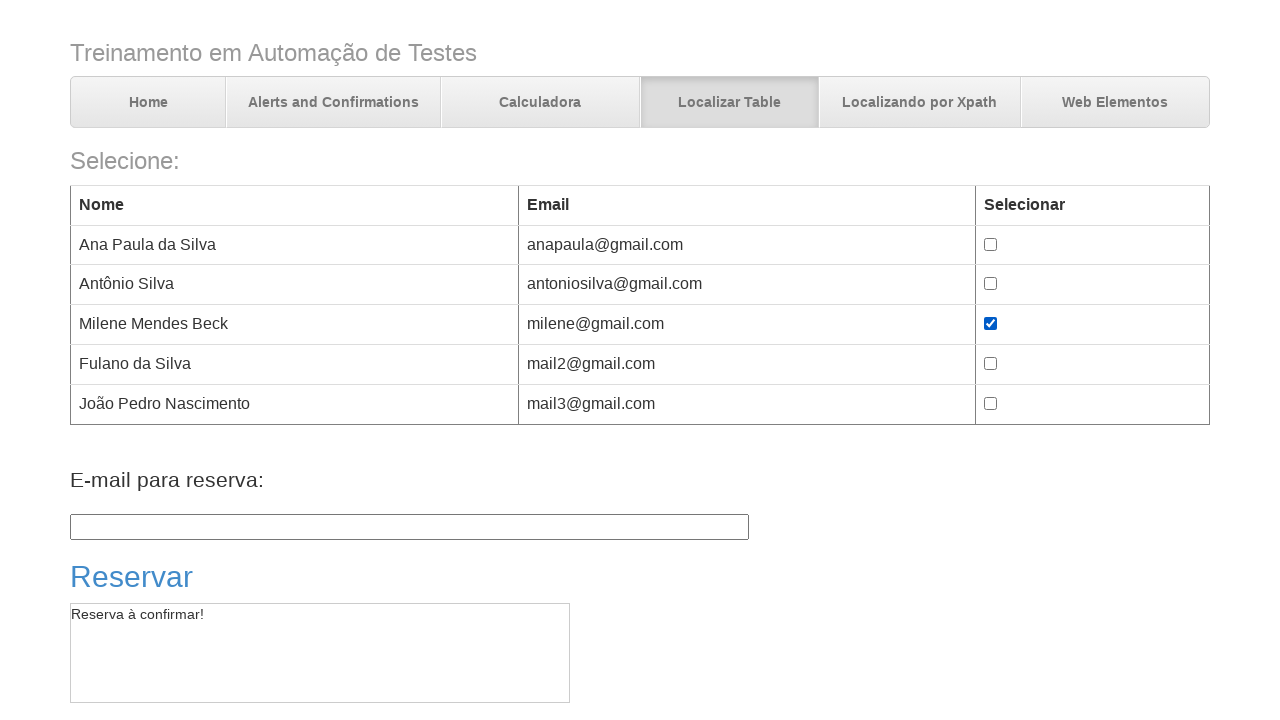